Tests JavaScript alert handling by entering a name, triggering an alert, accepting it, then triggering a confirm dialog and dismissing it

Starting URL: https://rahulshettyacademy.com/AutomationPractice/

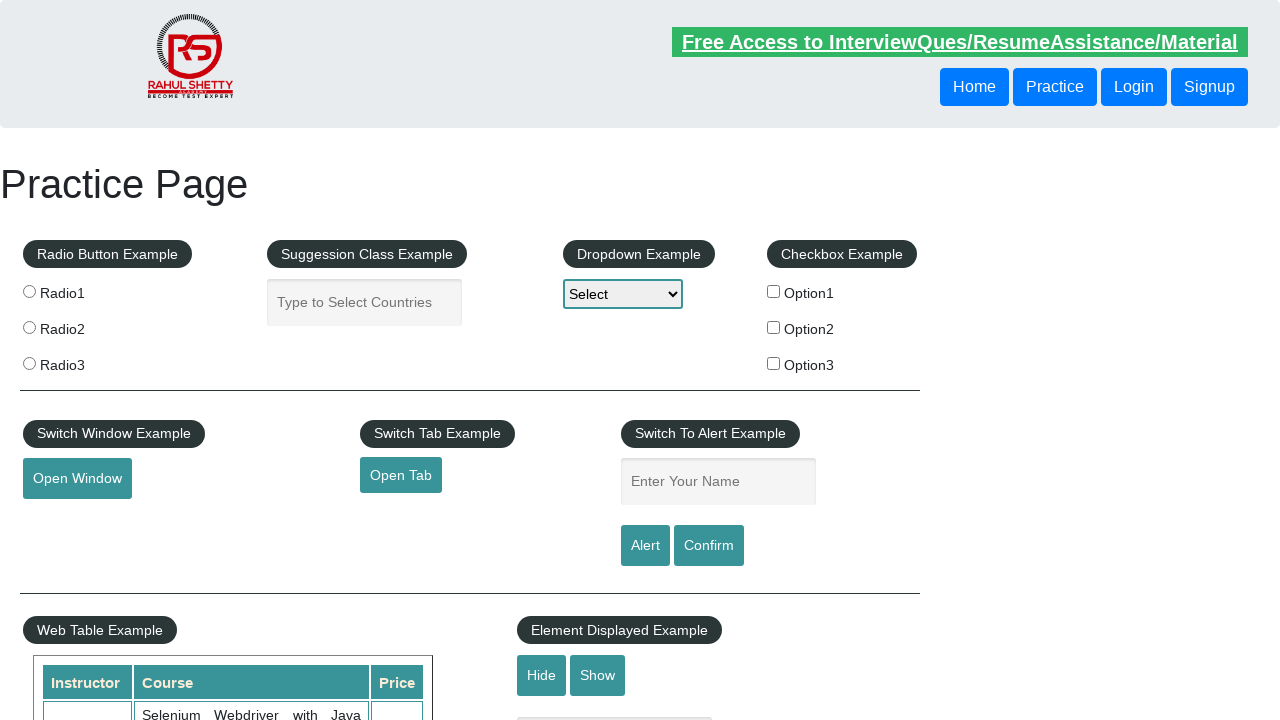

Filled name field with 'Achu' on #name
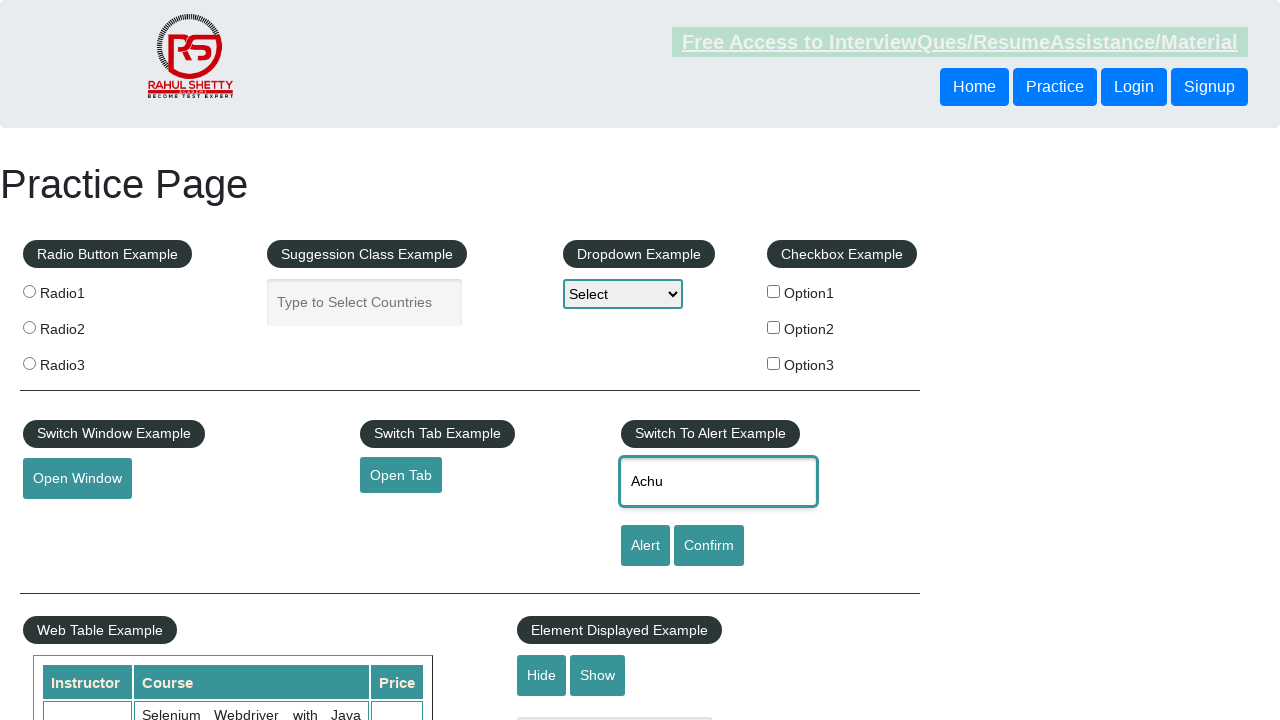

Clicked alert button and accepted the JavaScript alert at (645, 546) on #alertbtn
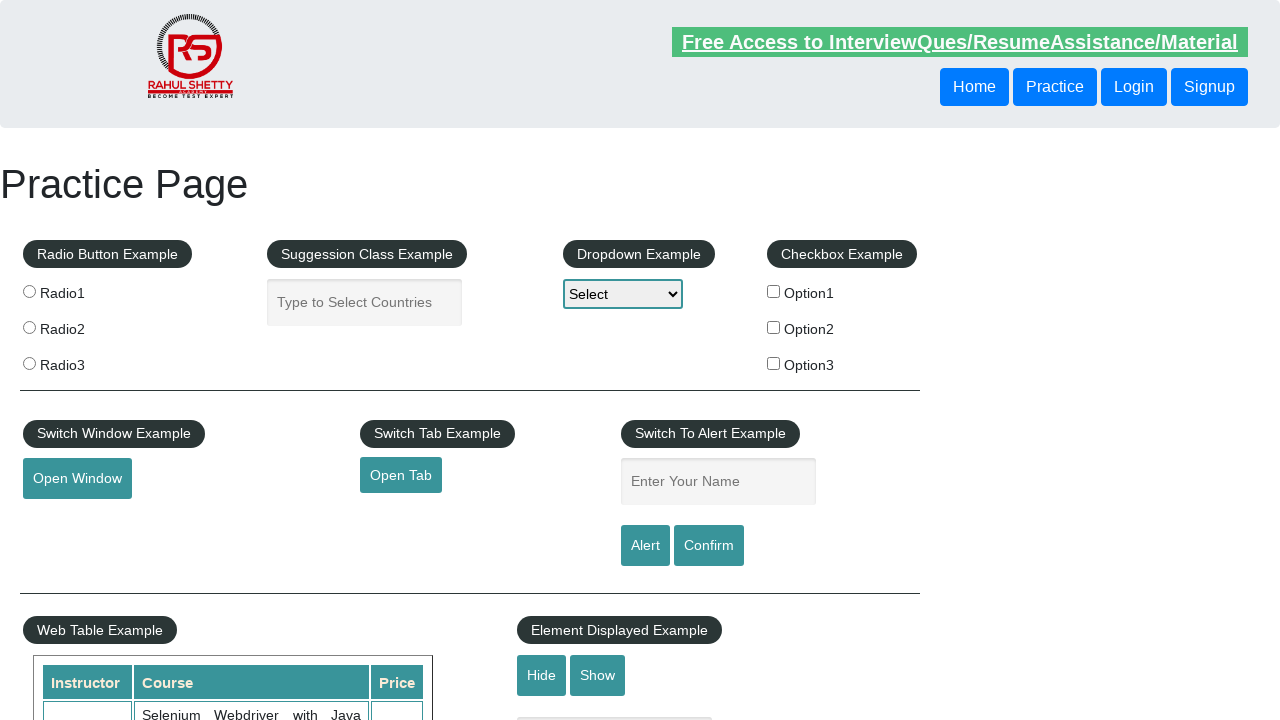

Waited for alert to be processed
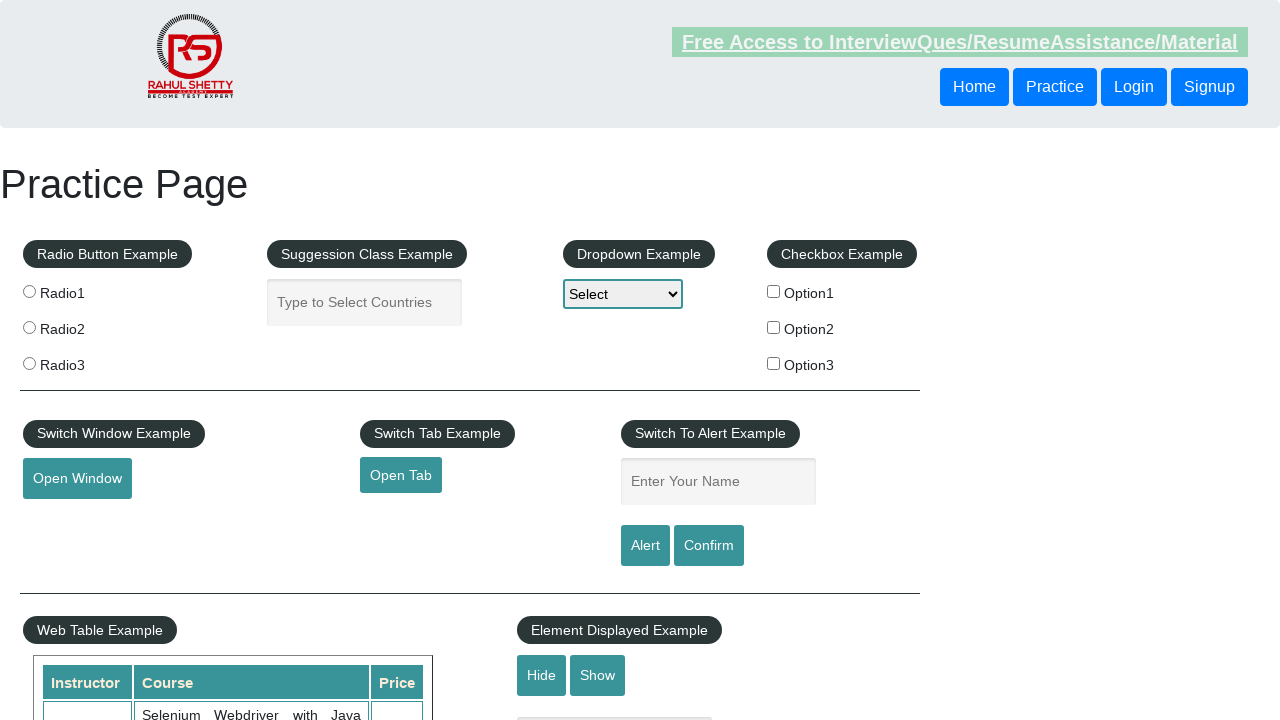

Clicked confirm button and dismissed the confirm dialog at (709, 546) on #confirmbtn
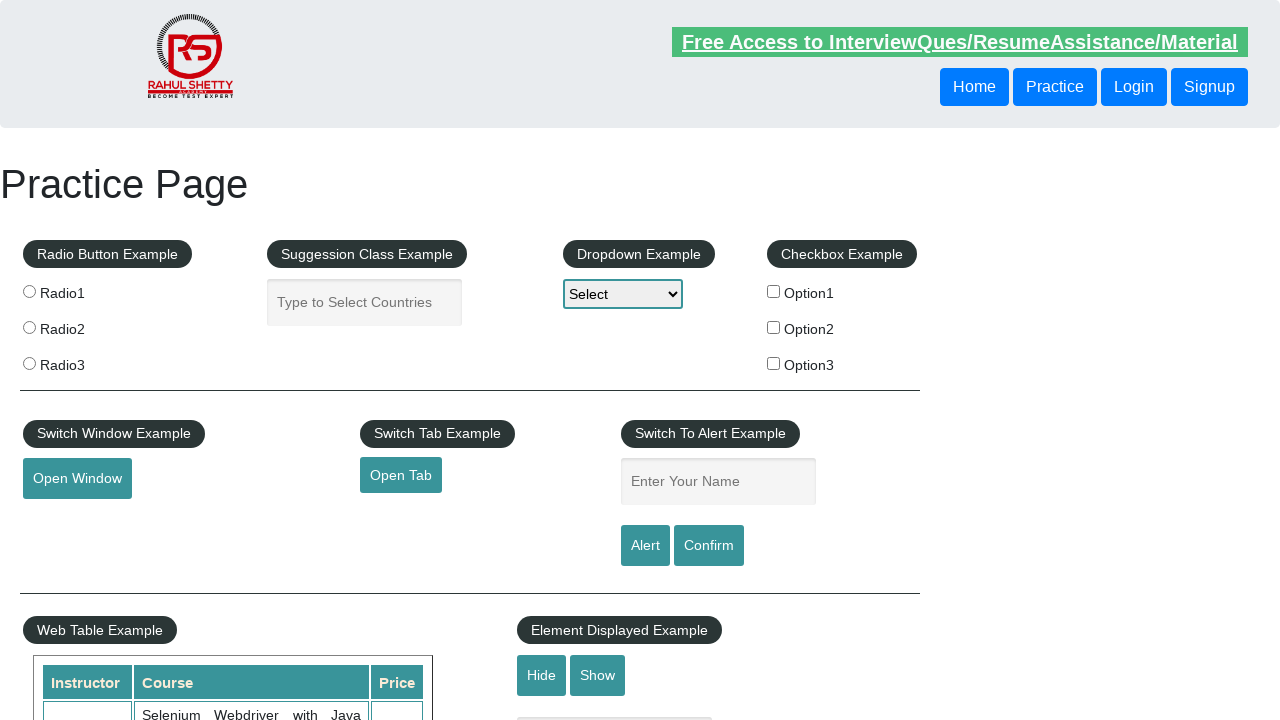

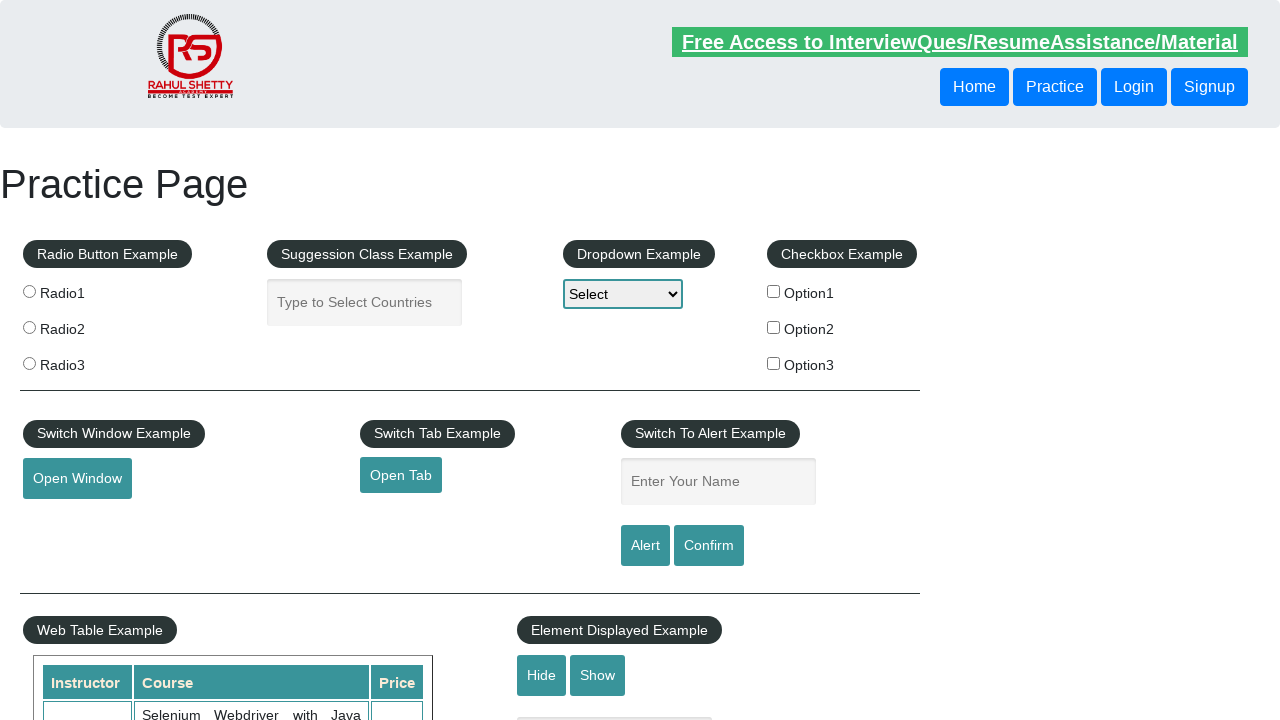